Tests handling a JavaScript confirmation alert by clicking a button that triggers a confirm dialog and dismissing it

Starting URL: https://practice.cydeo.com/javascript_alerts

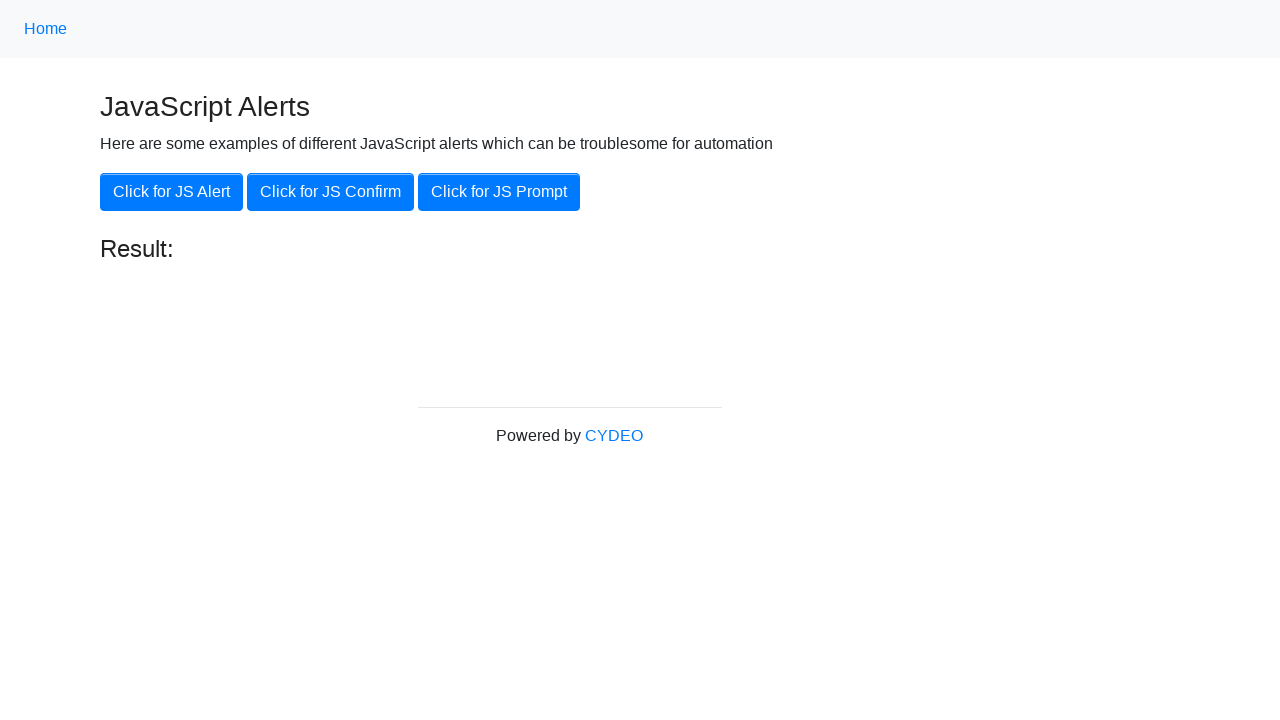

Set up dialog handler to dismiss confirmation alerts
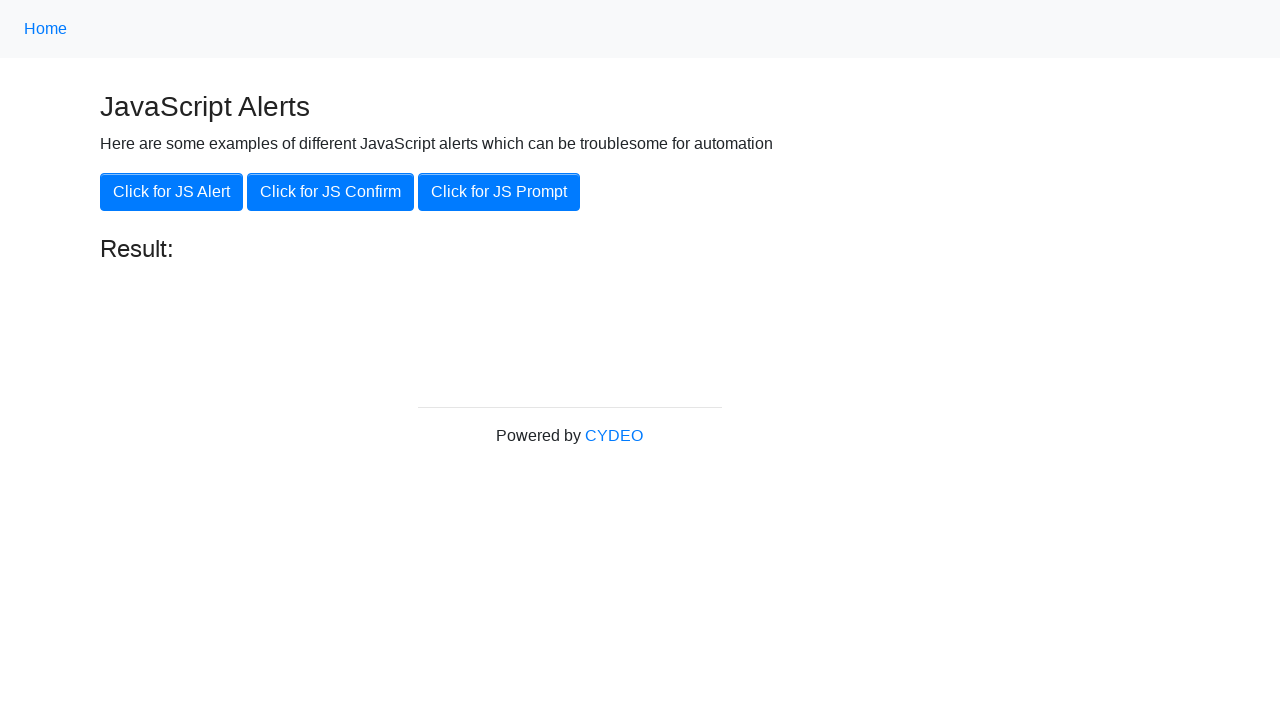

Clicked JS Confirm button to trigger confirmation dialog at (330, 192) on xpath=//button[contains(text(), 'JS Confirm')]
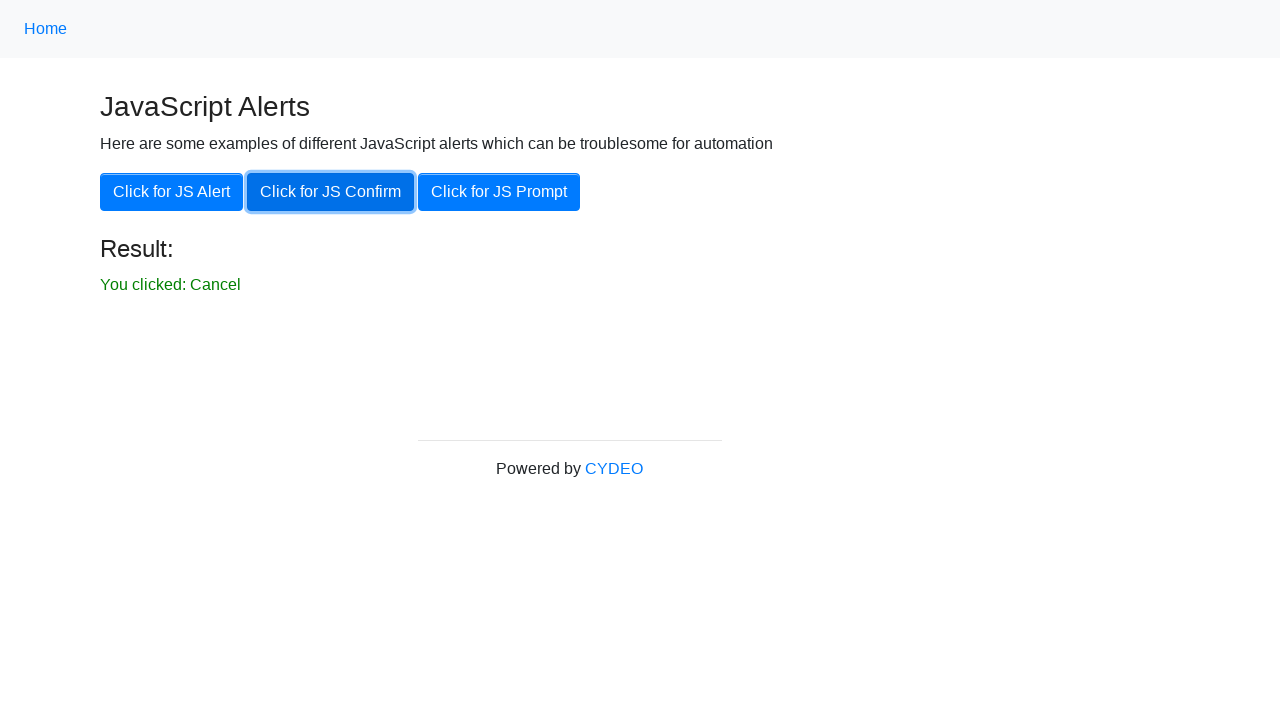

Waited for dialog to be dismissed
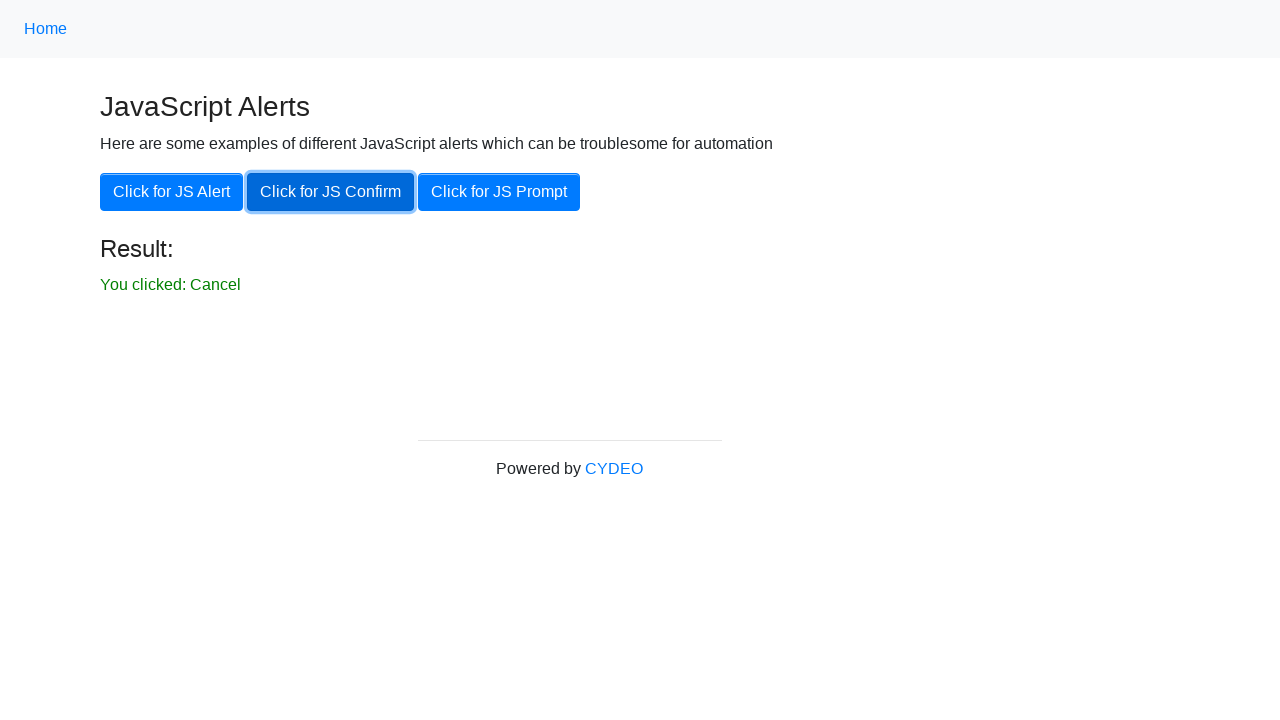

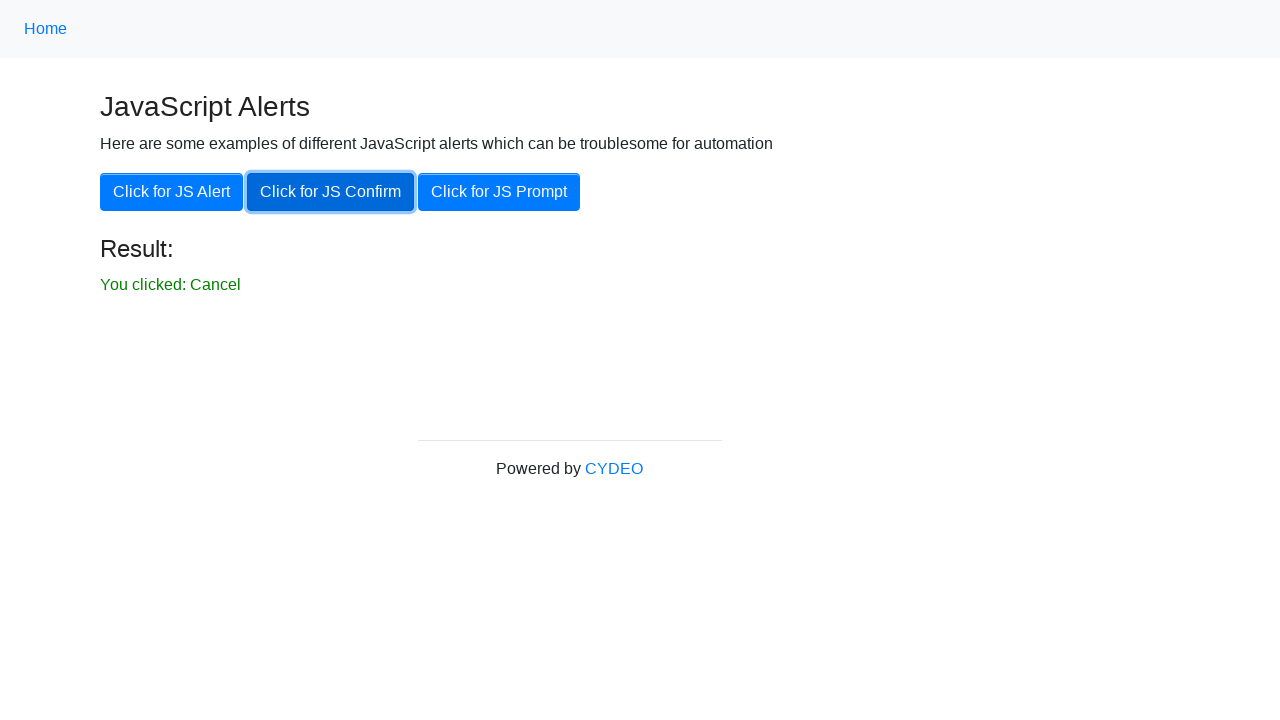